Navigates to Flipkart homepage, maximizes the window, and verifies that the page title matches the expected value for the online shopping site.

Starting URL: https://www.flipkart.com/

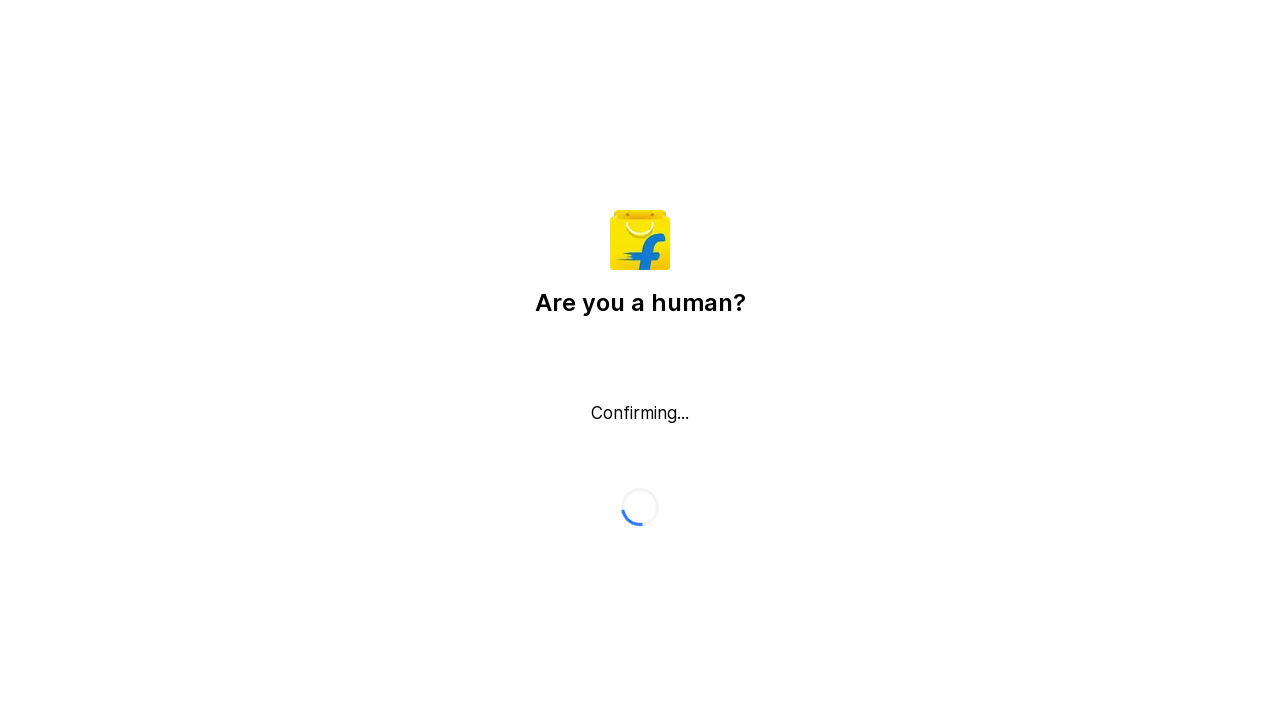

Navigated to Flipkart homepage
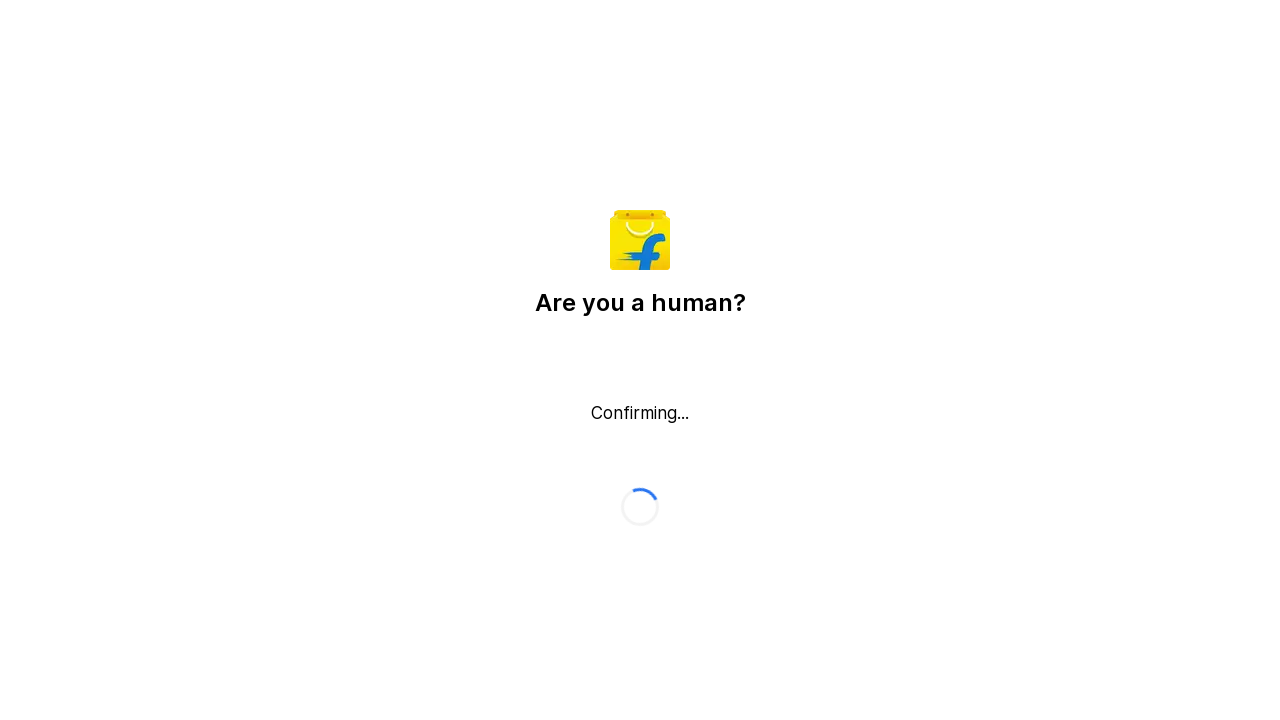

Maximized browser window
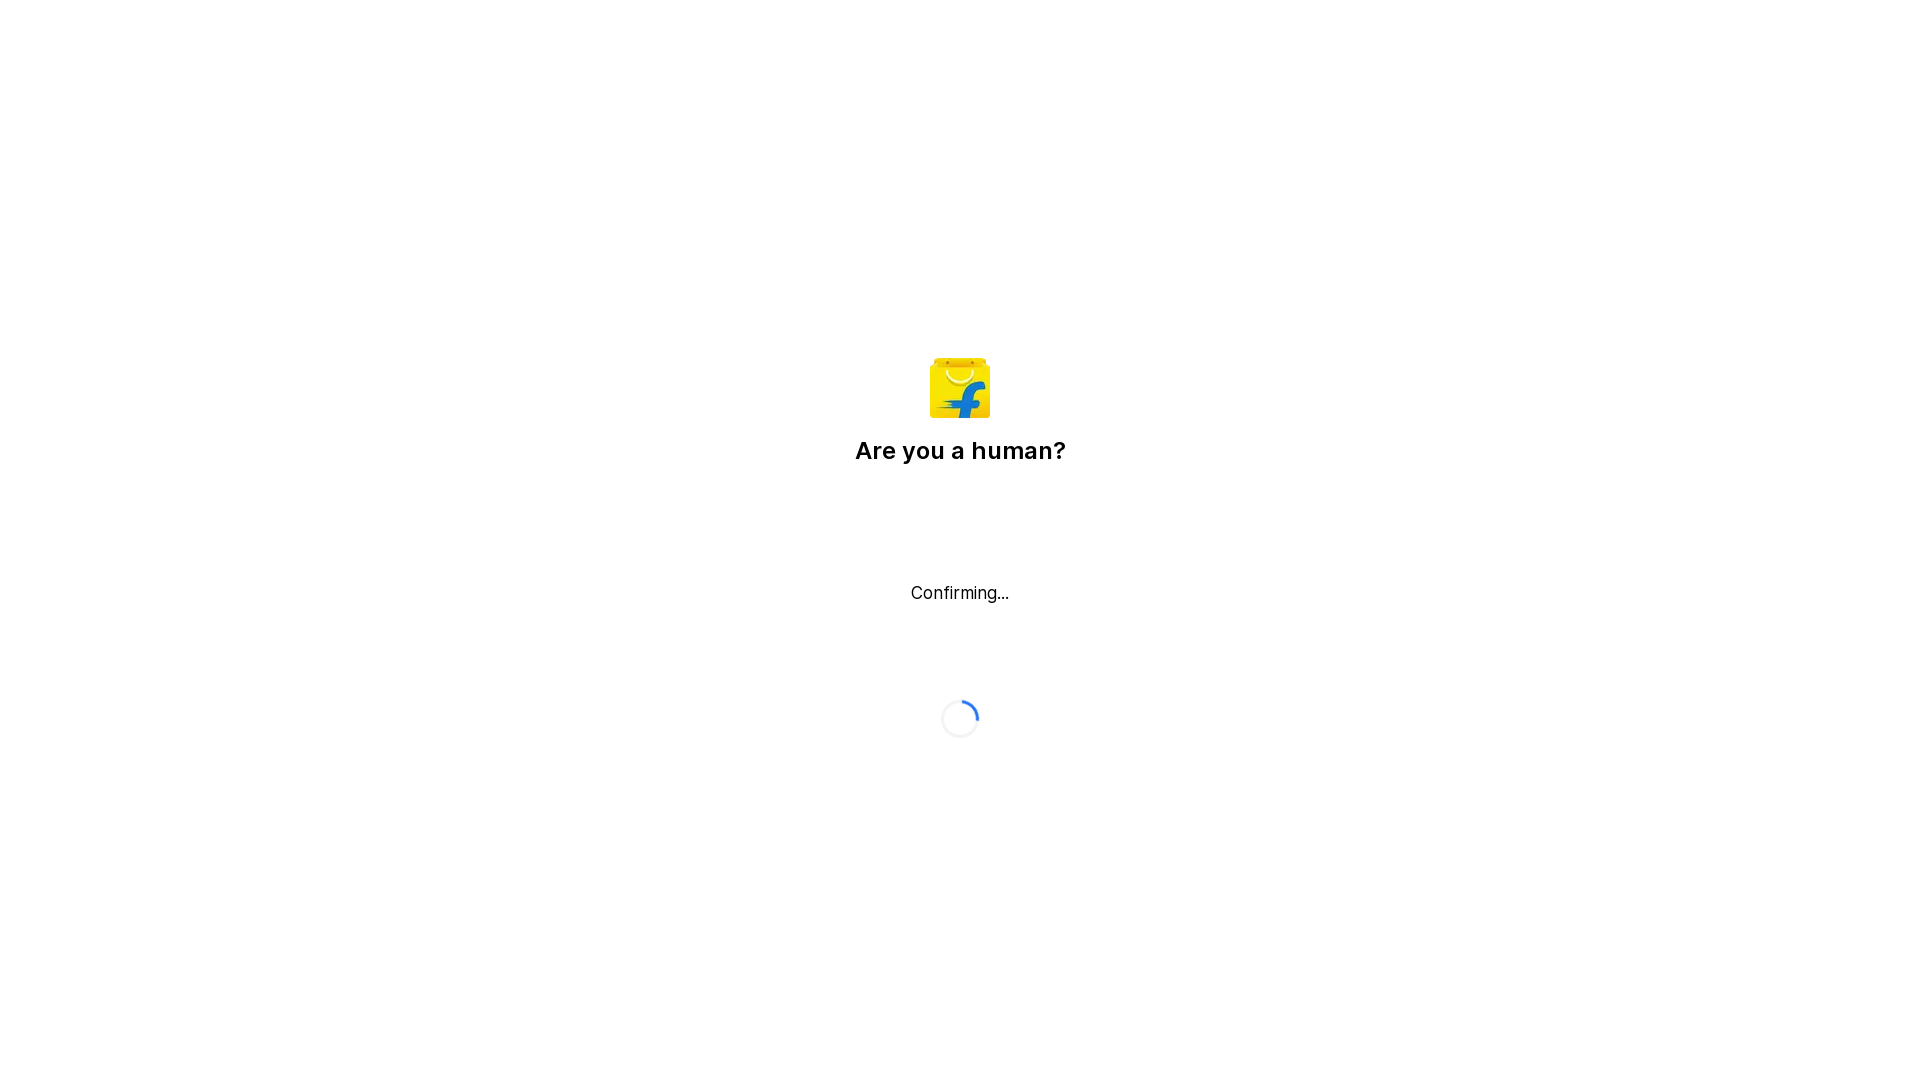

Page fully loaded (domcontentloaded)
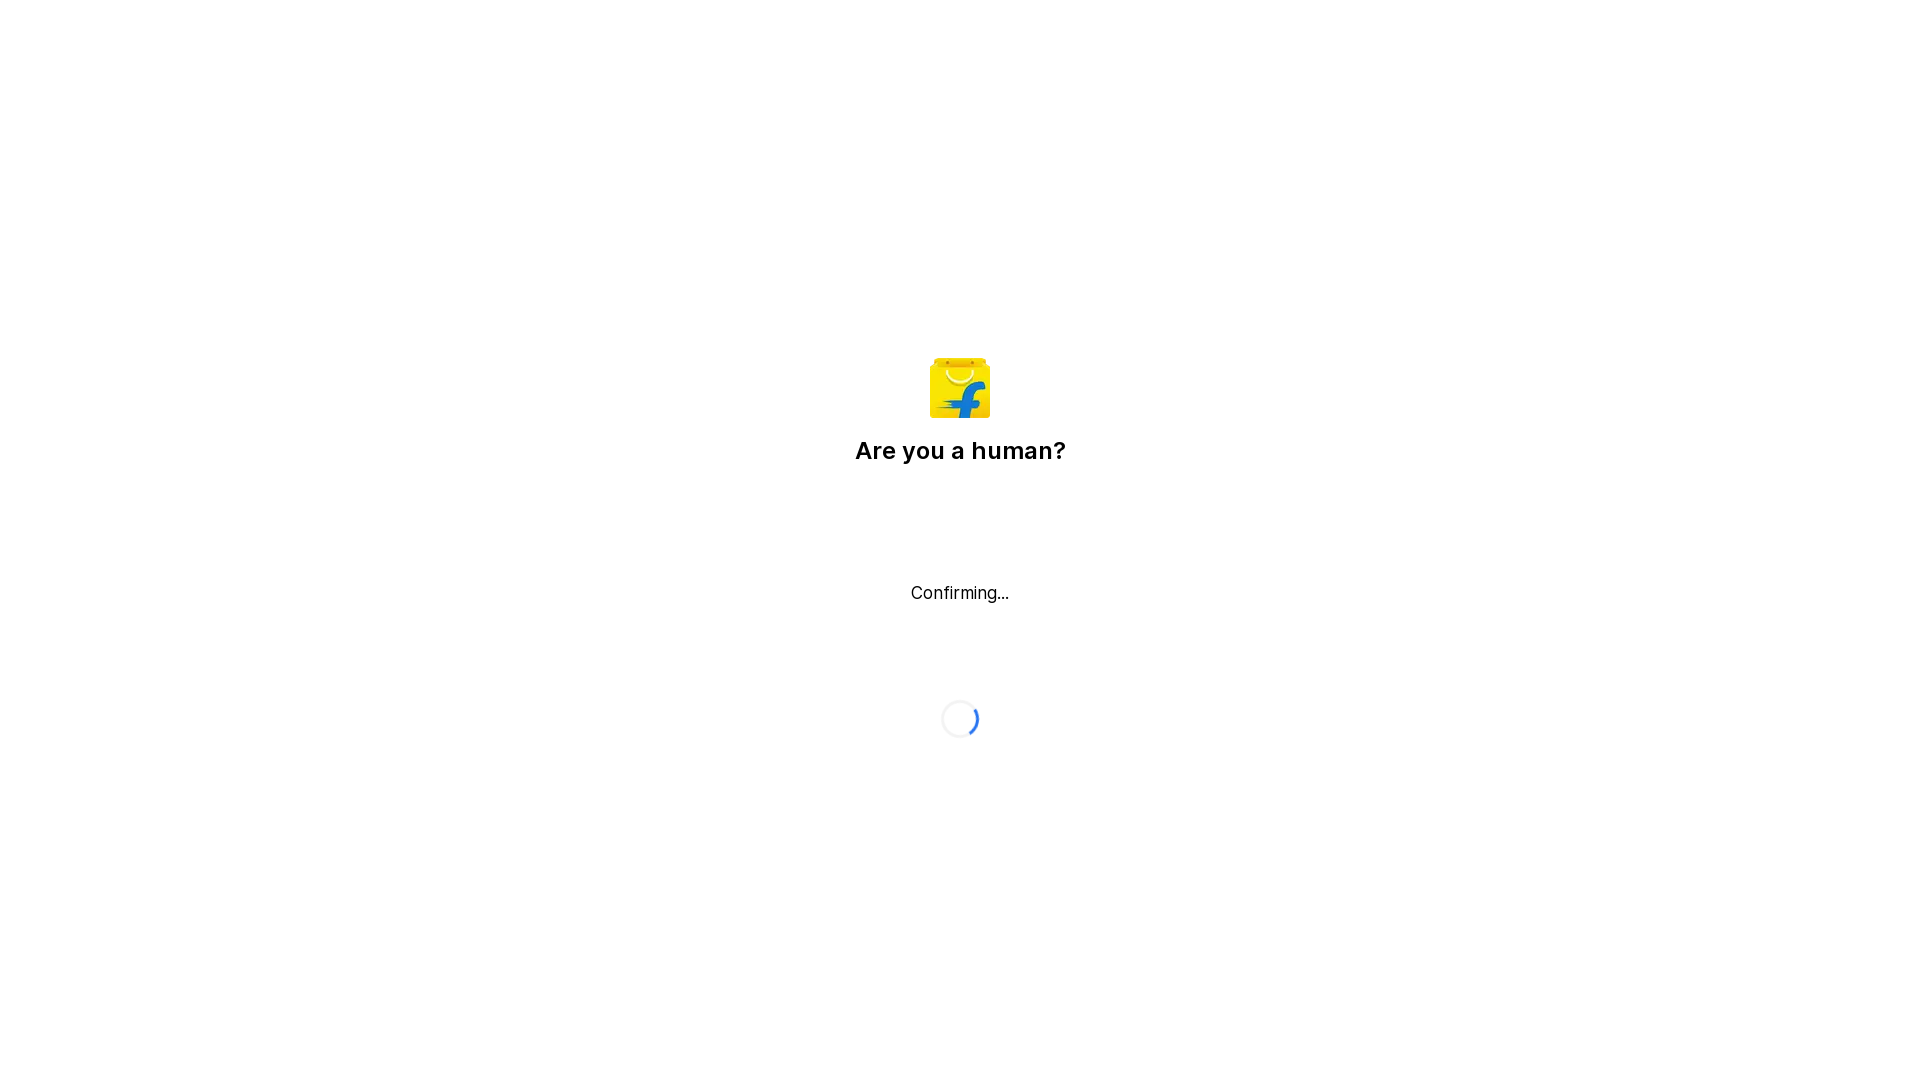

Retrieved page title
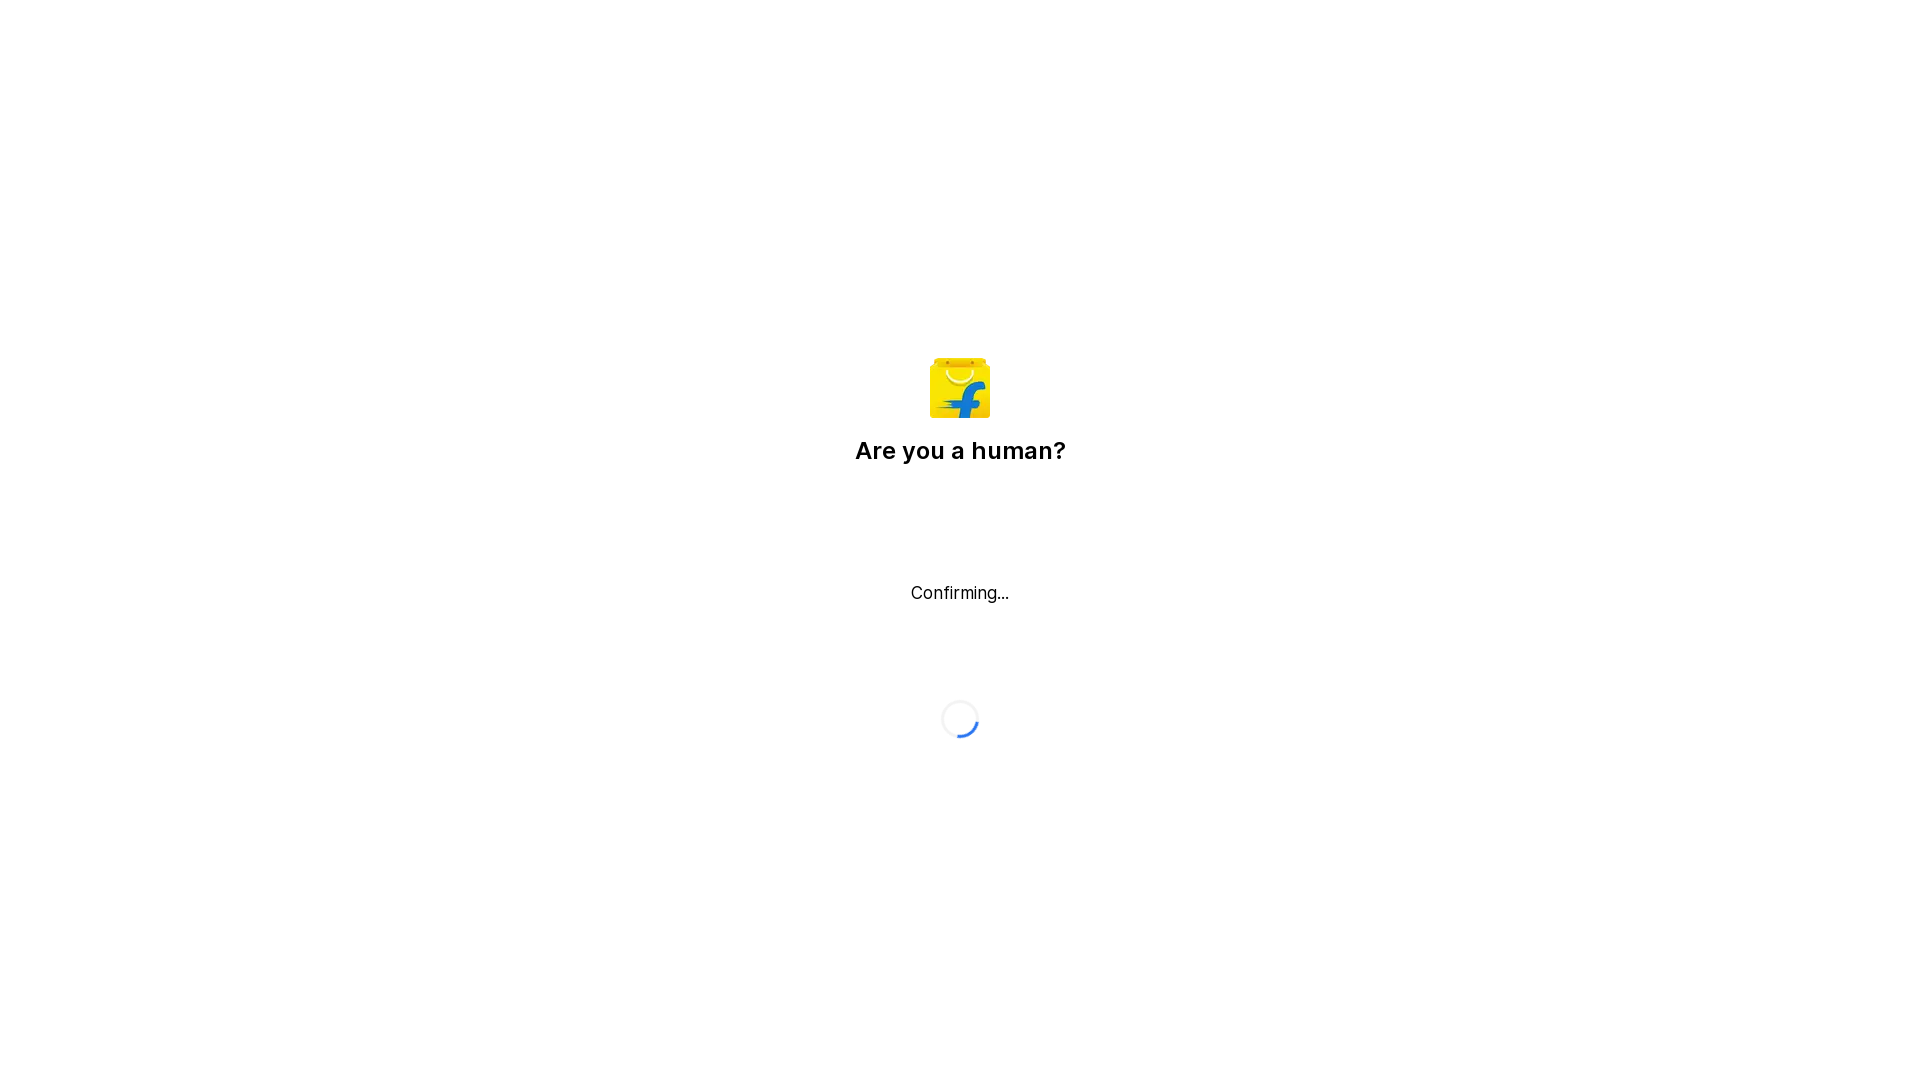

Title verification failed. Expected: 'Online Shopping Site for Mobiles, Electronics, Furniture, Grocery, Lifestyle, Books & More. Best Offers!', Got: 'Flipkart reCAPTCHA'
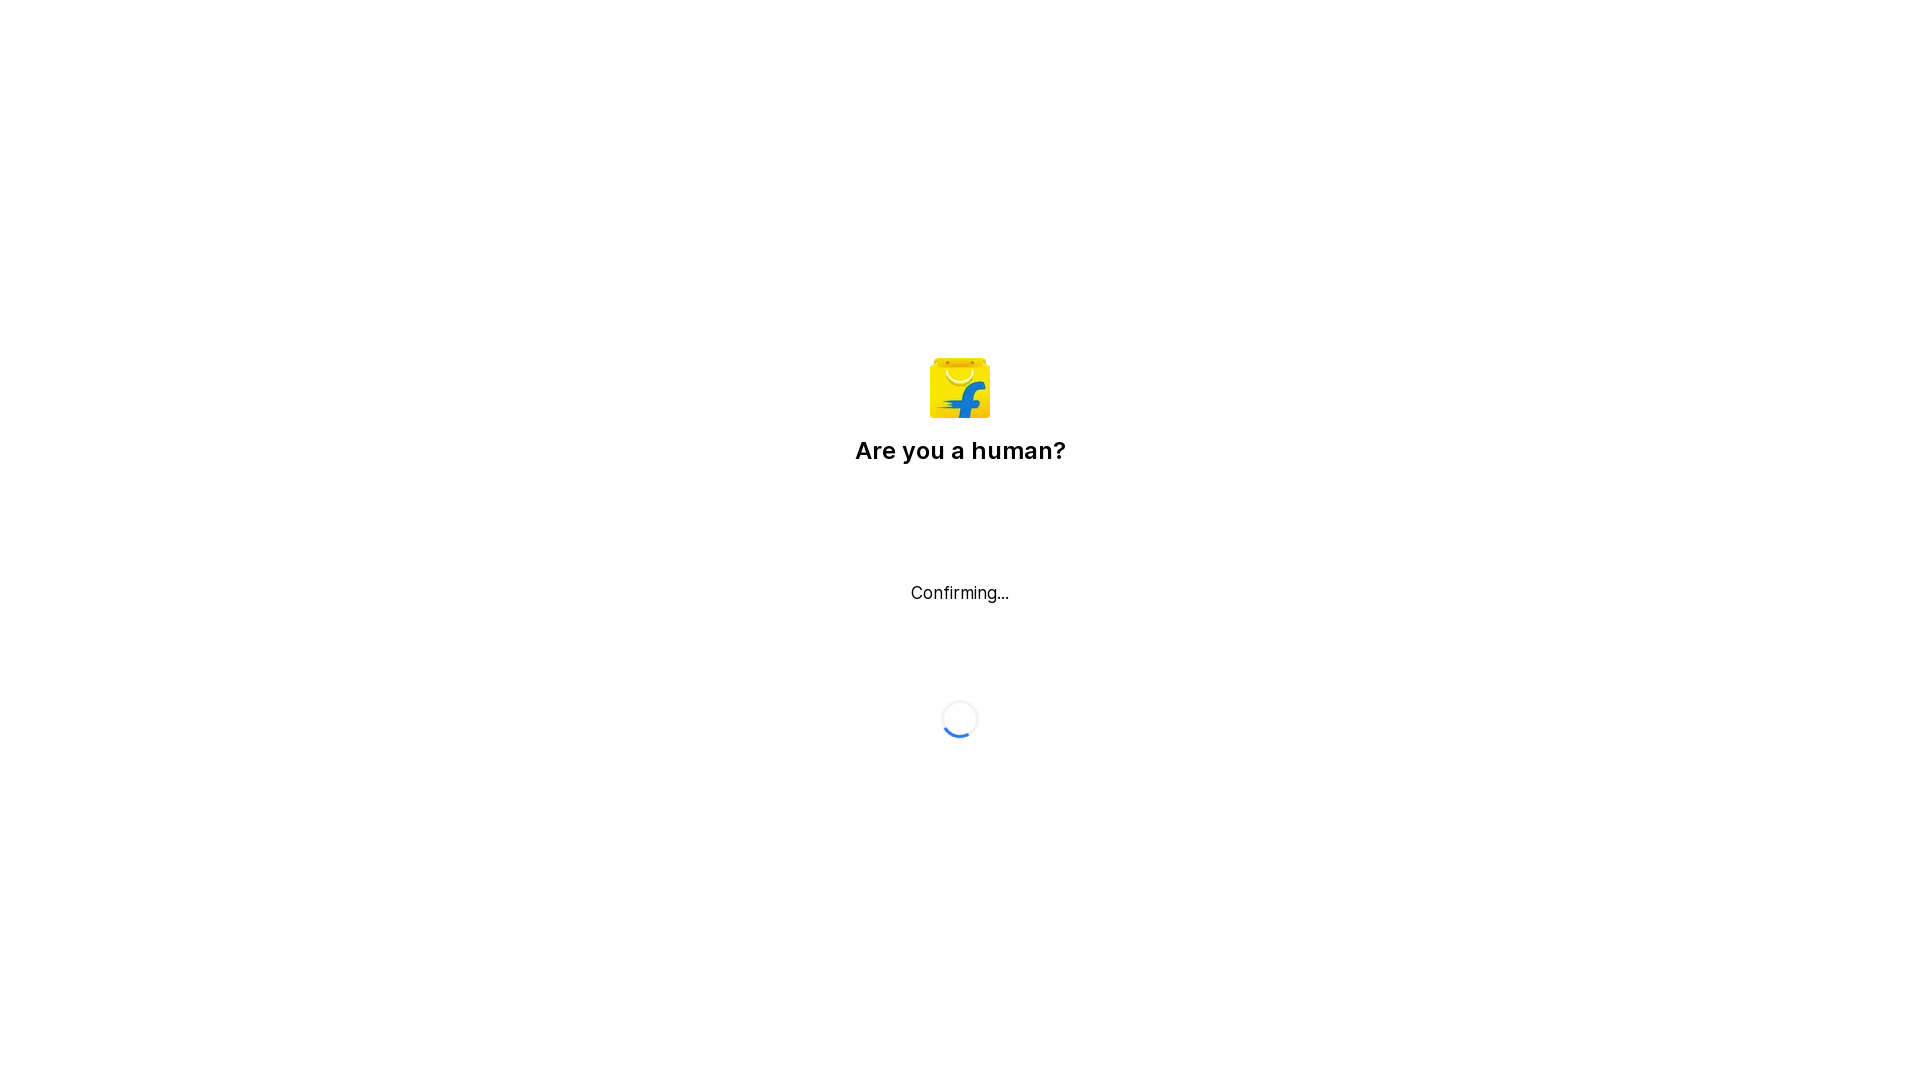

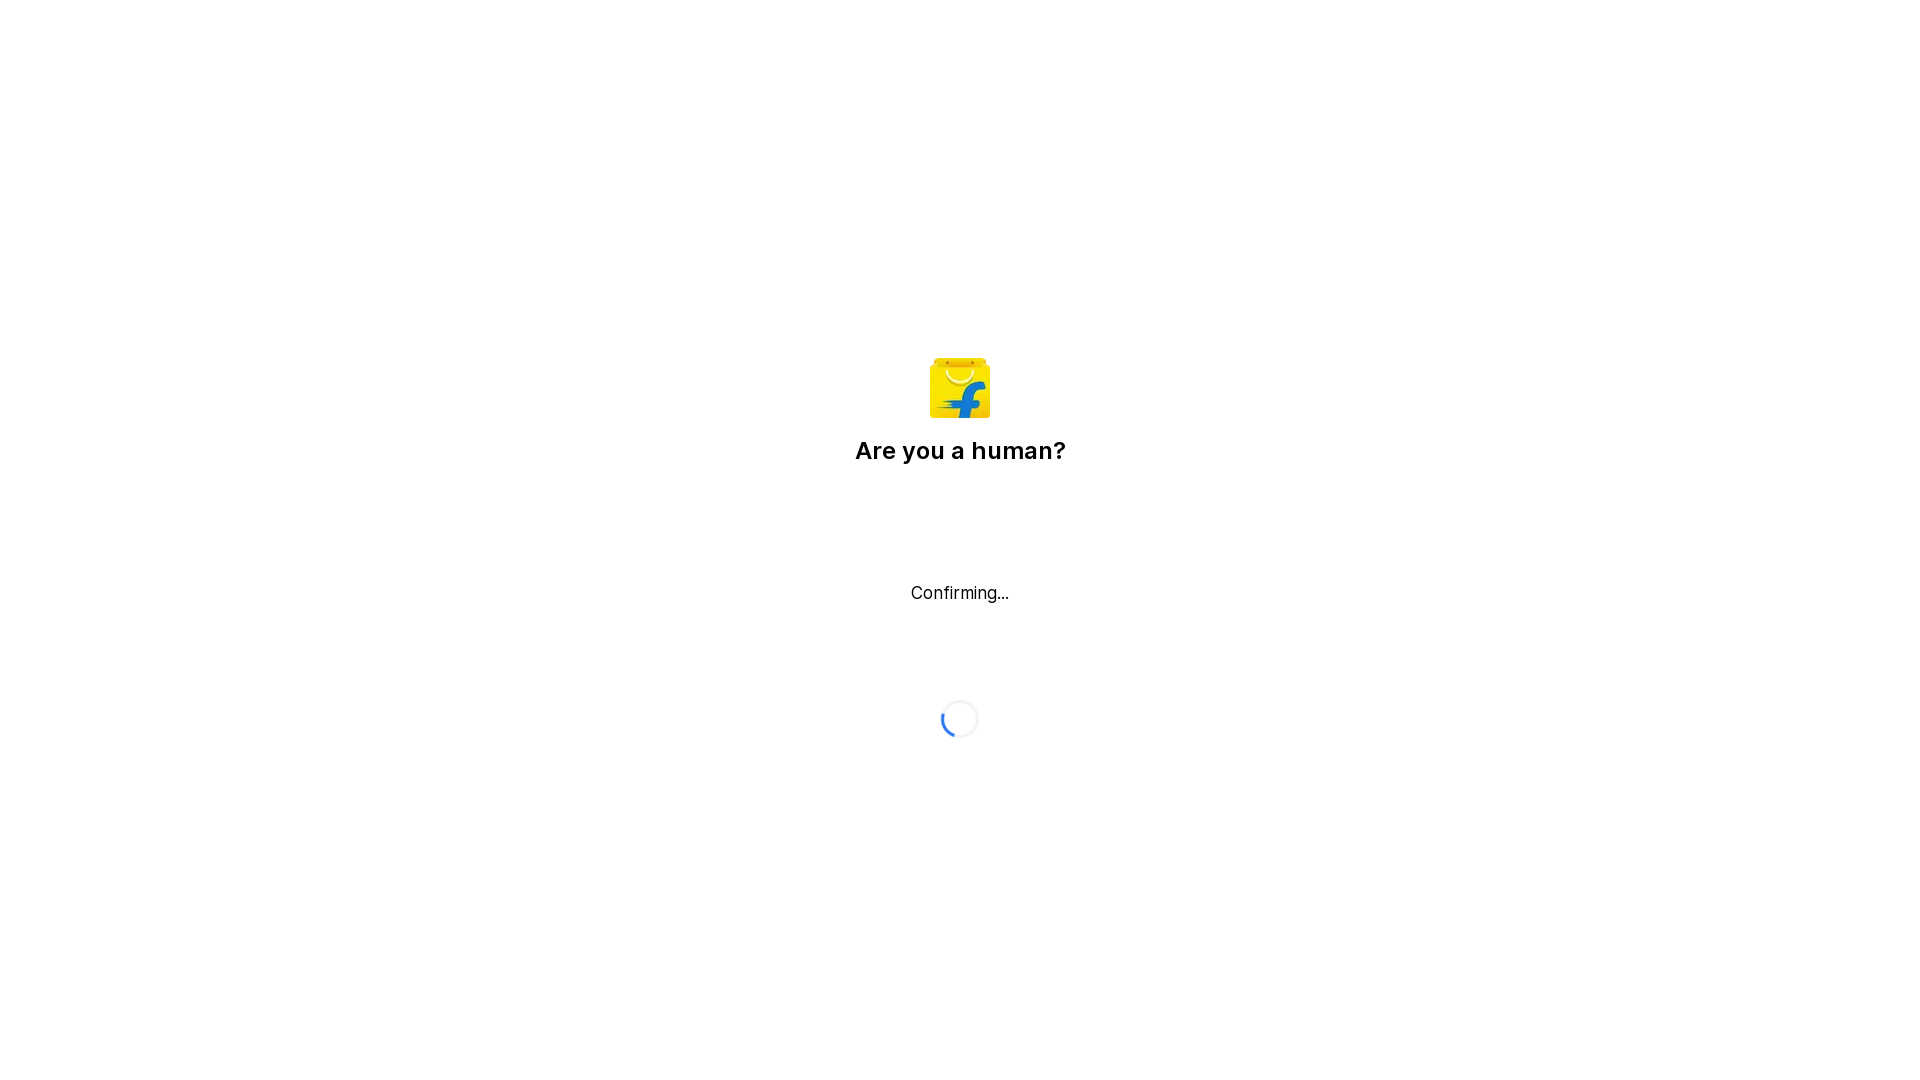